Navigates to a medical product details page on the EU MRI portal and clicks the "Download excel" button to initiate a file download.

Starting URL: https://mri.cts-mrp.eu/portal/details?productnumber=NL/H/5163/001

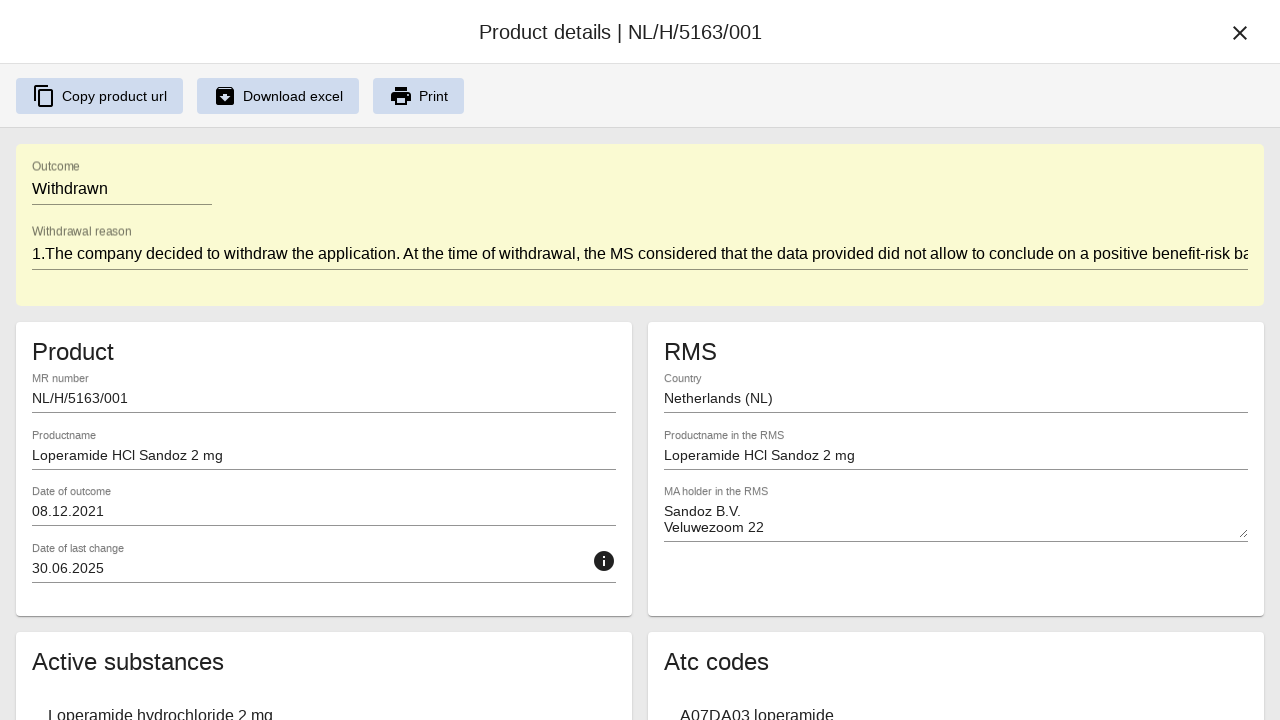

Clicked 'Download excel' button to initiate file download at (293, 96) on internal:text="Download excel"i
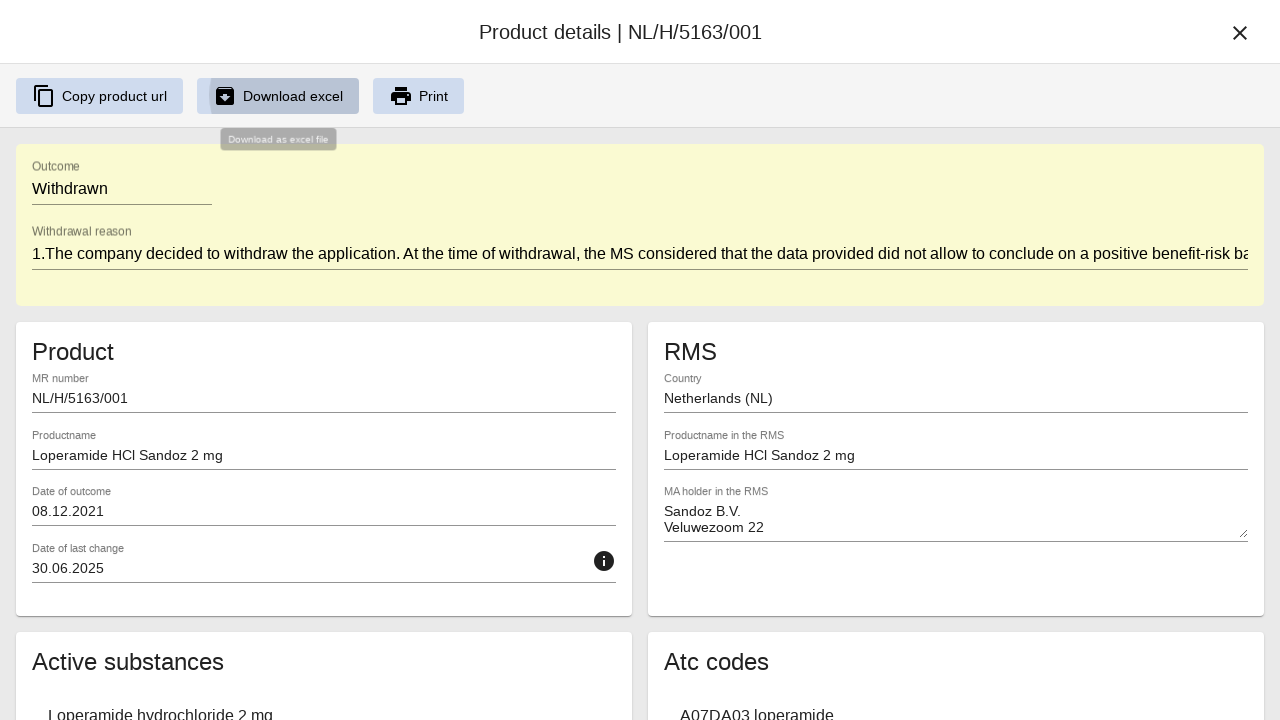

Waited 2 seconds for download to be triggered
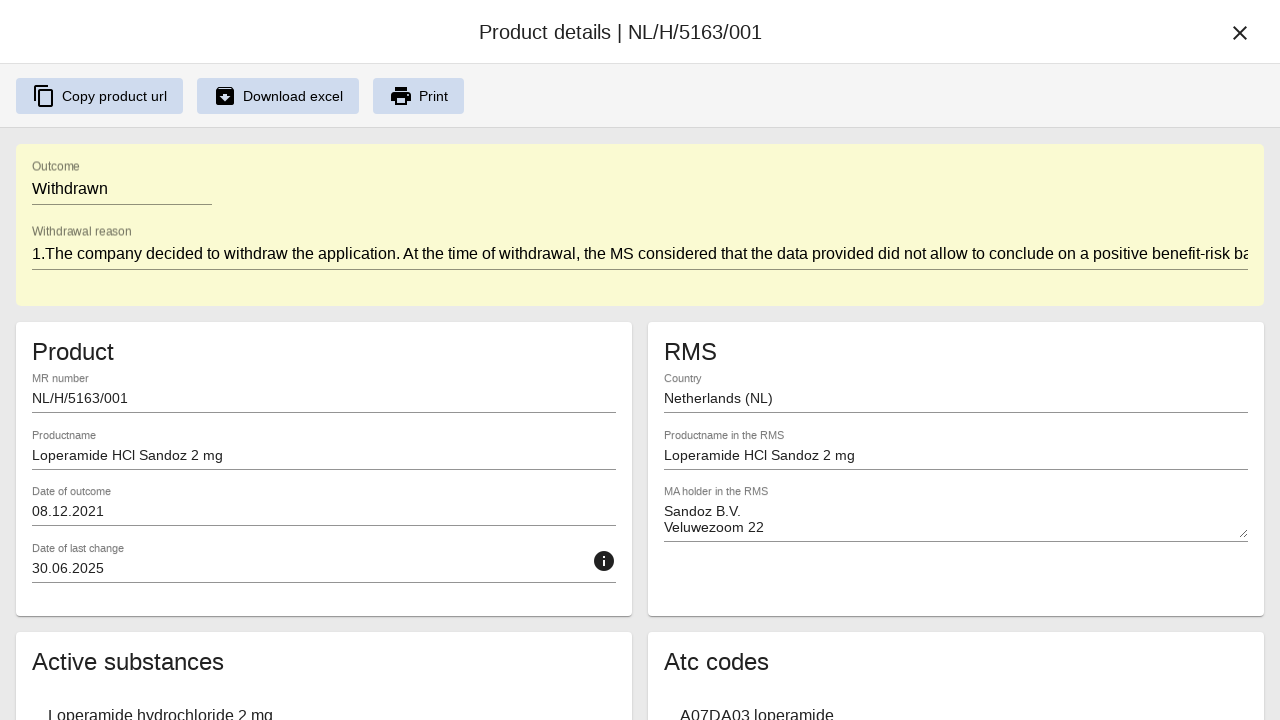

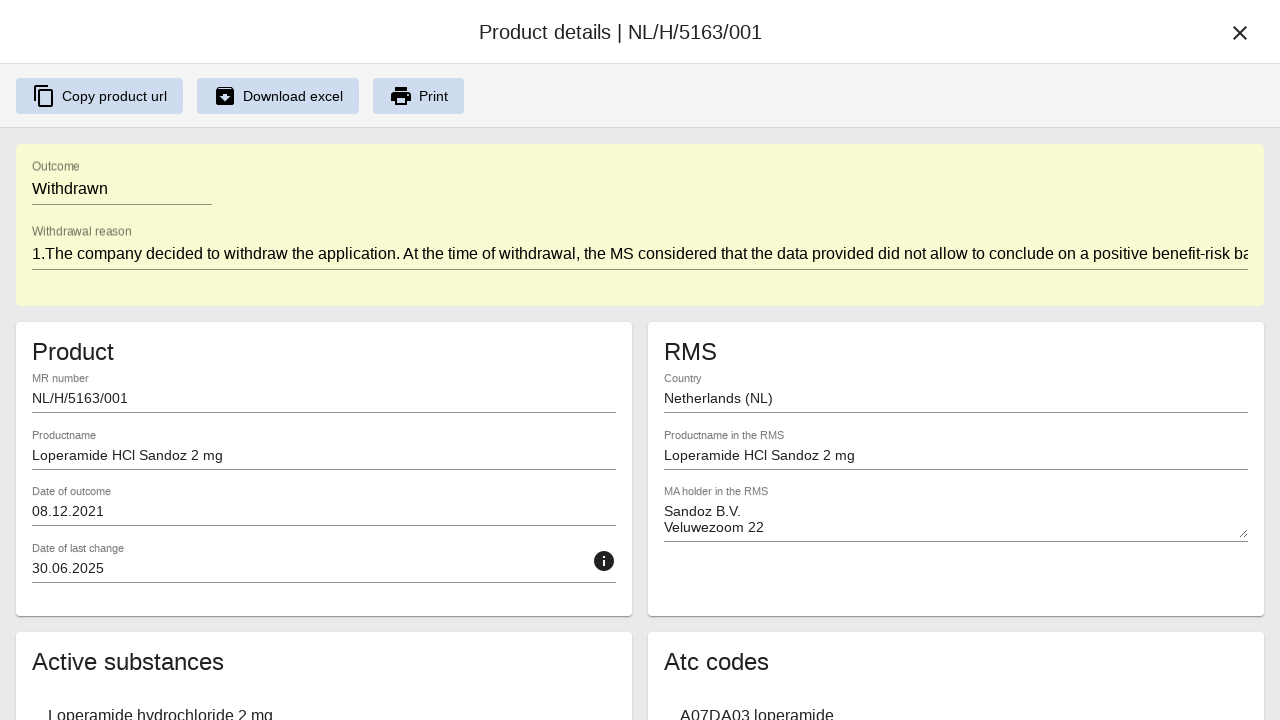